Tests Isosceles Triangle classification with sides 5, 10, and 10 (B=C)

Starting URL: https://testpages.eviltester.com/styled/apps/triangle/triangle001.html

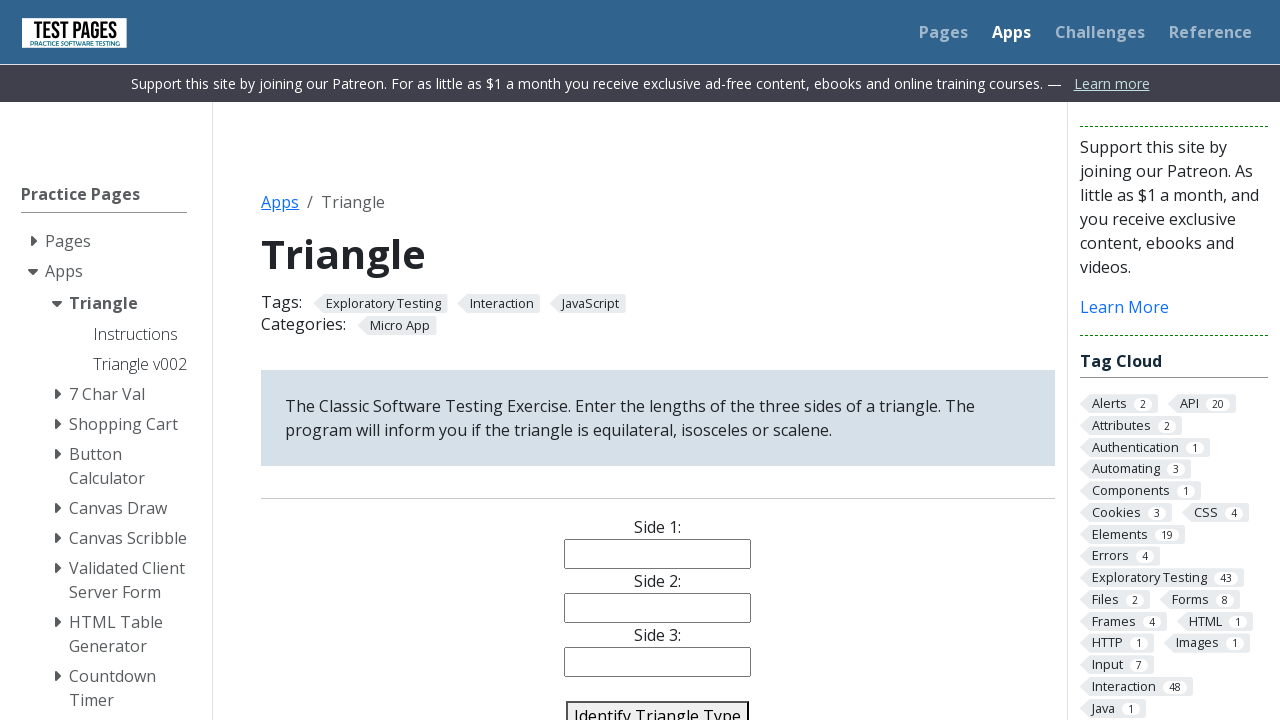

Filled side1 input with value '5' on input[name='side1']
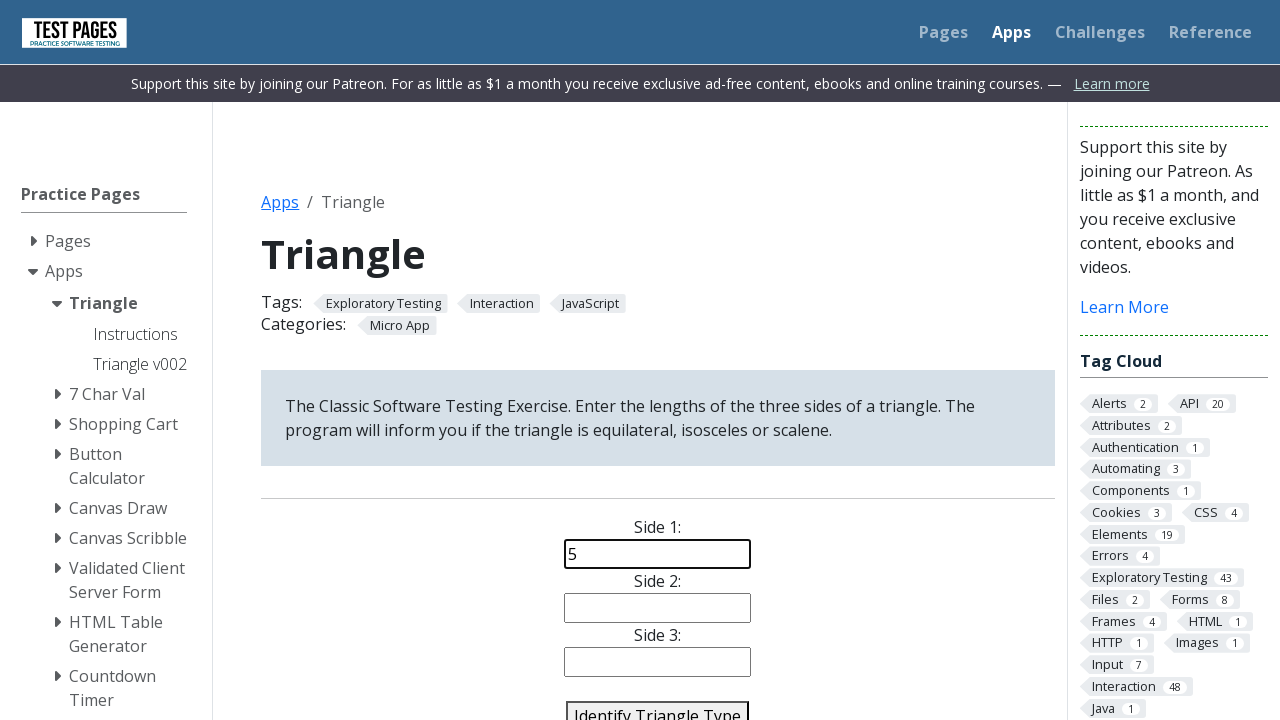

Filled side2 input with value '10' on input[name='side2']
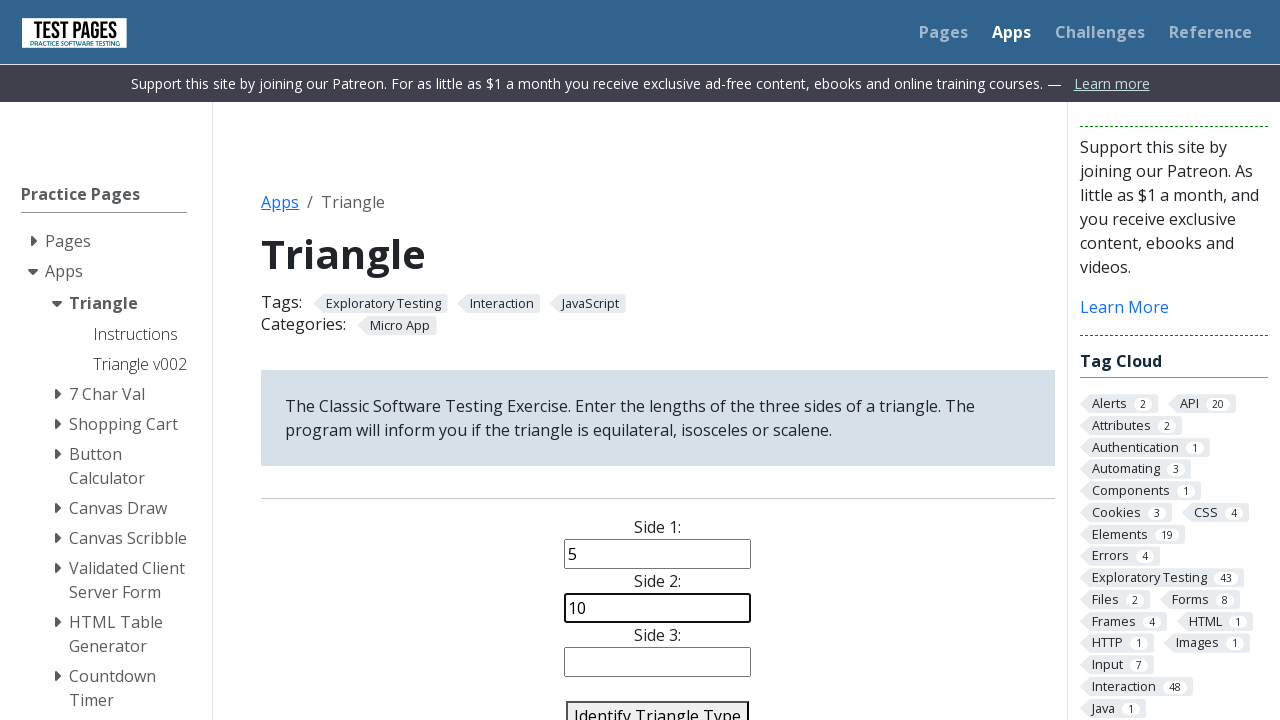

Filled side3 input with value '10' on input[name='side3']
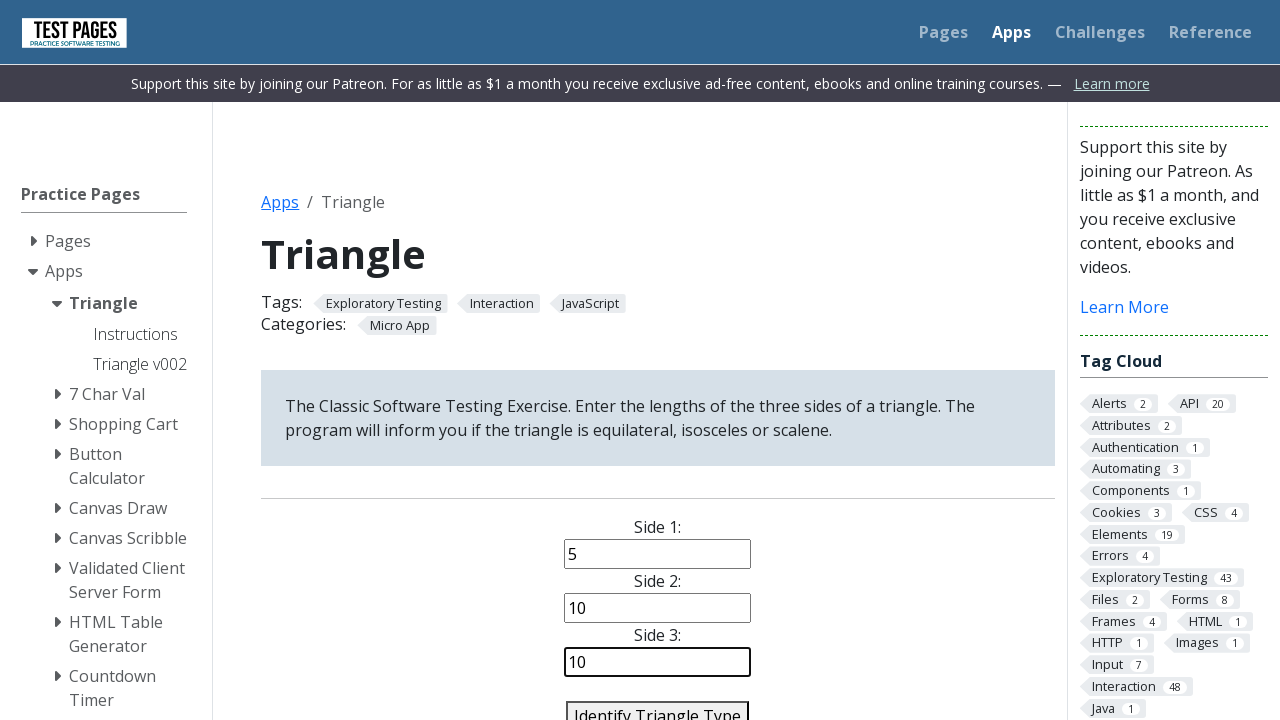

Clicked identify triangle button at (658, 705) on #identify-triangle-action
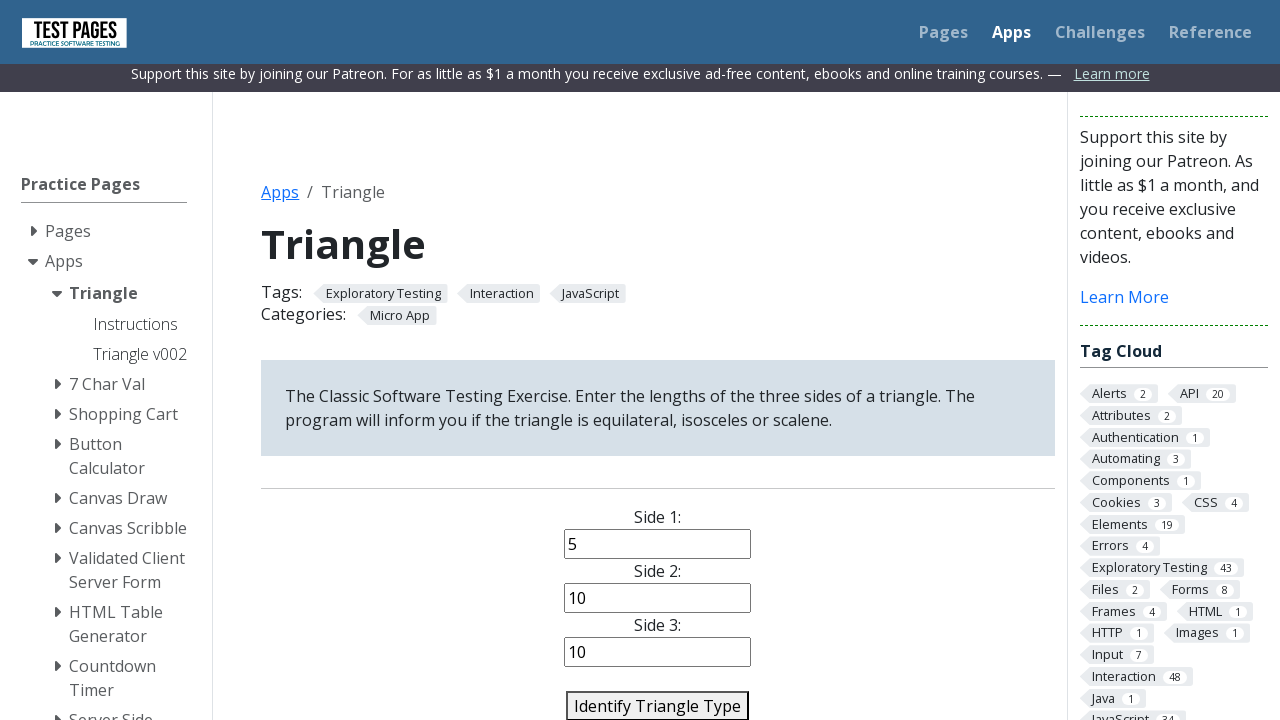

Triangle classification result loaded - isosceles triangle with sides 5, 10, 10 (B=C) identified
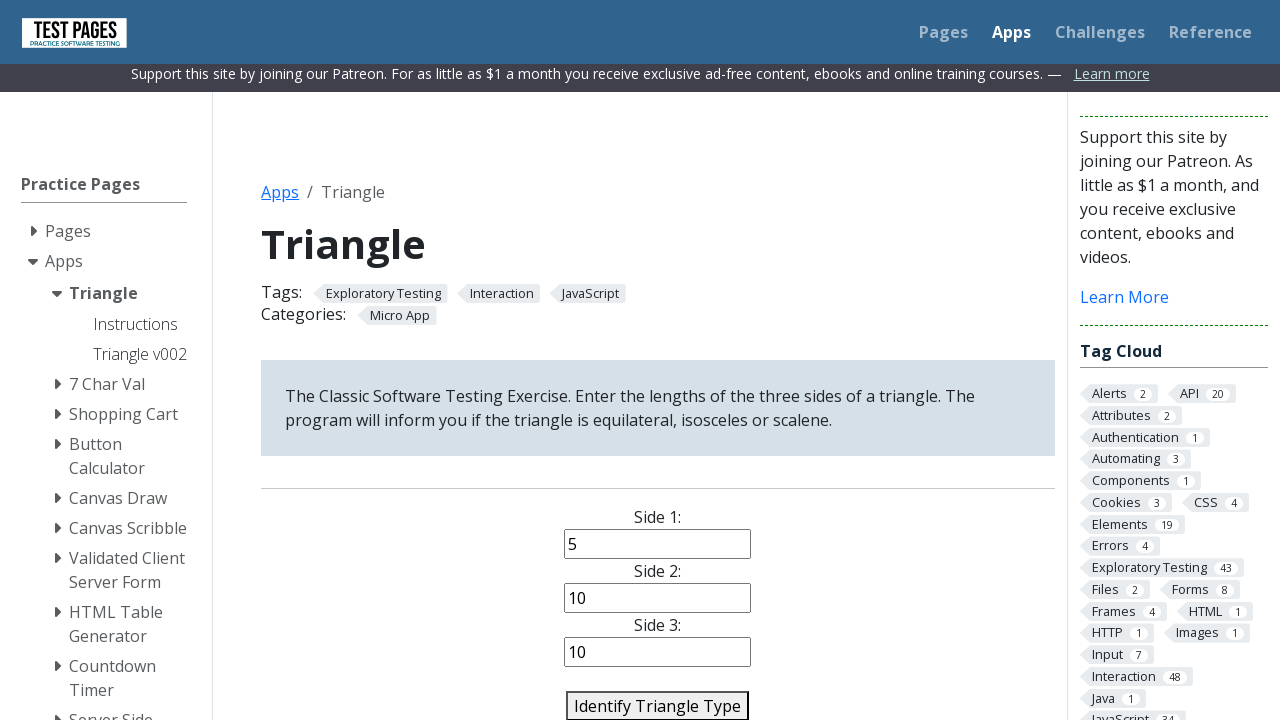

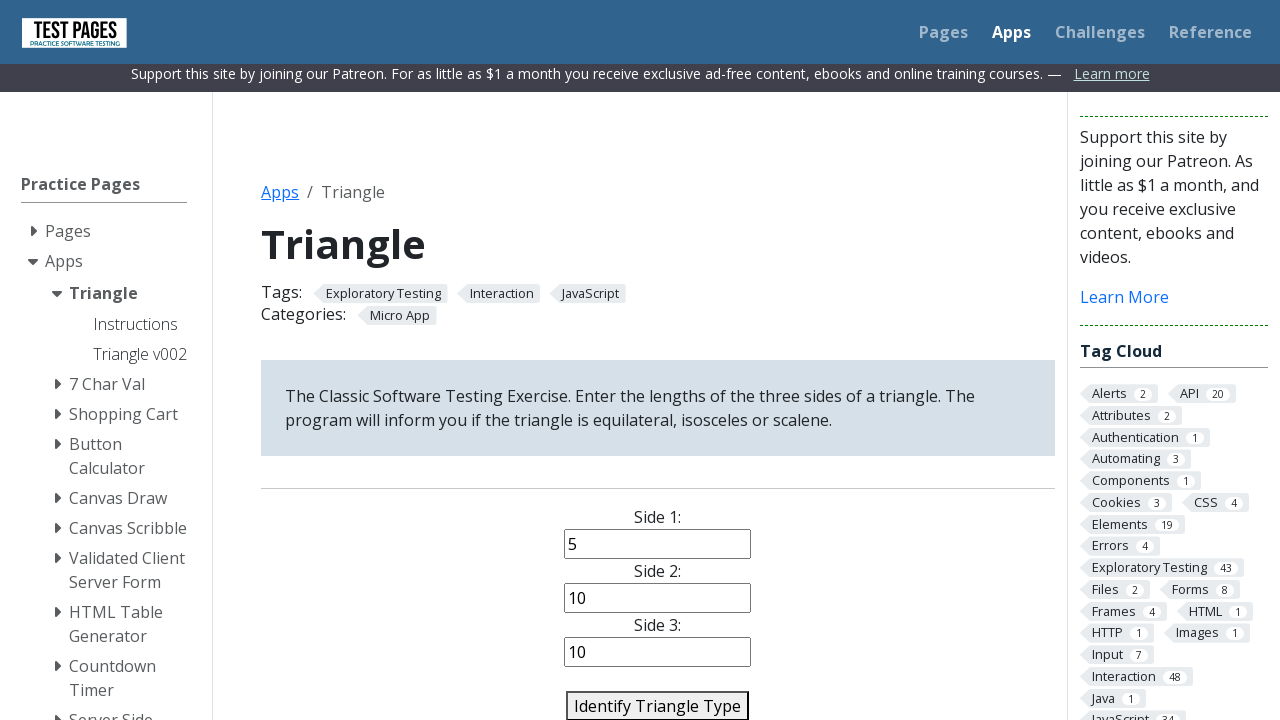